Tests registration form by filling first name, last name, and email fields, then submitting and verifying the success message

Starting URL: http://suninjuly.github.io/registration1.html

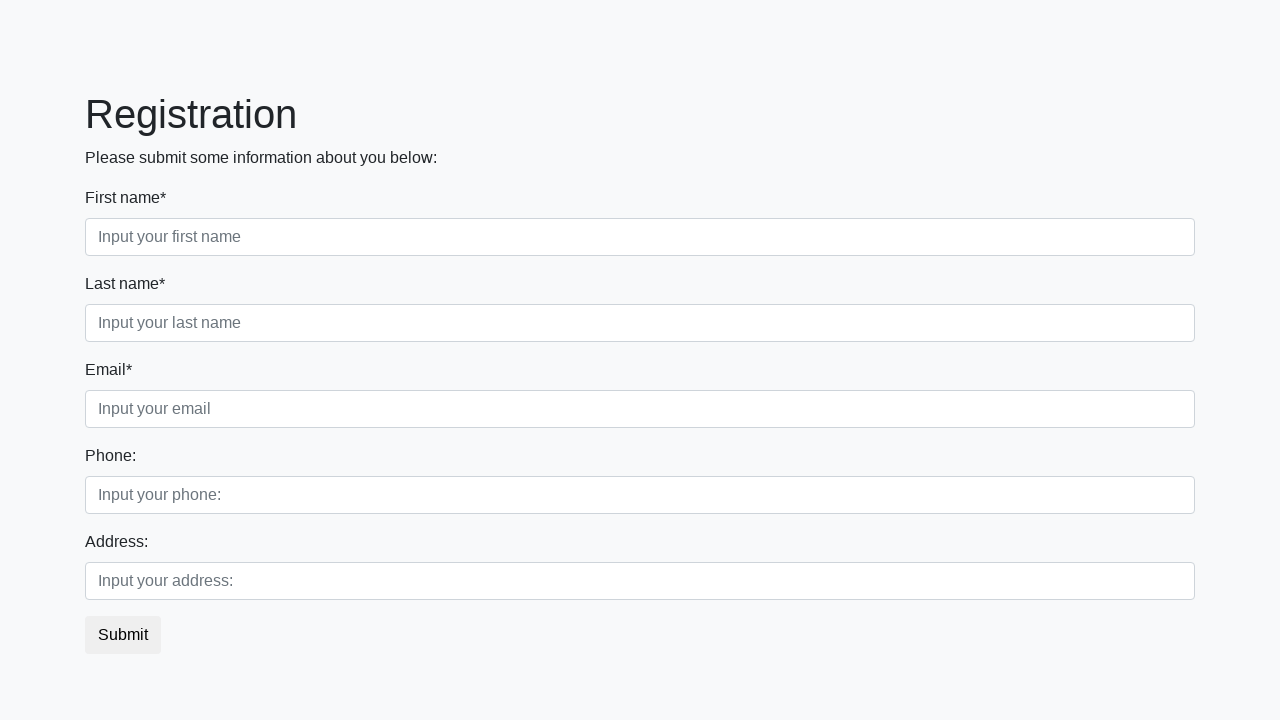

Filled first name field with 'Ivan' on .first_block .first
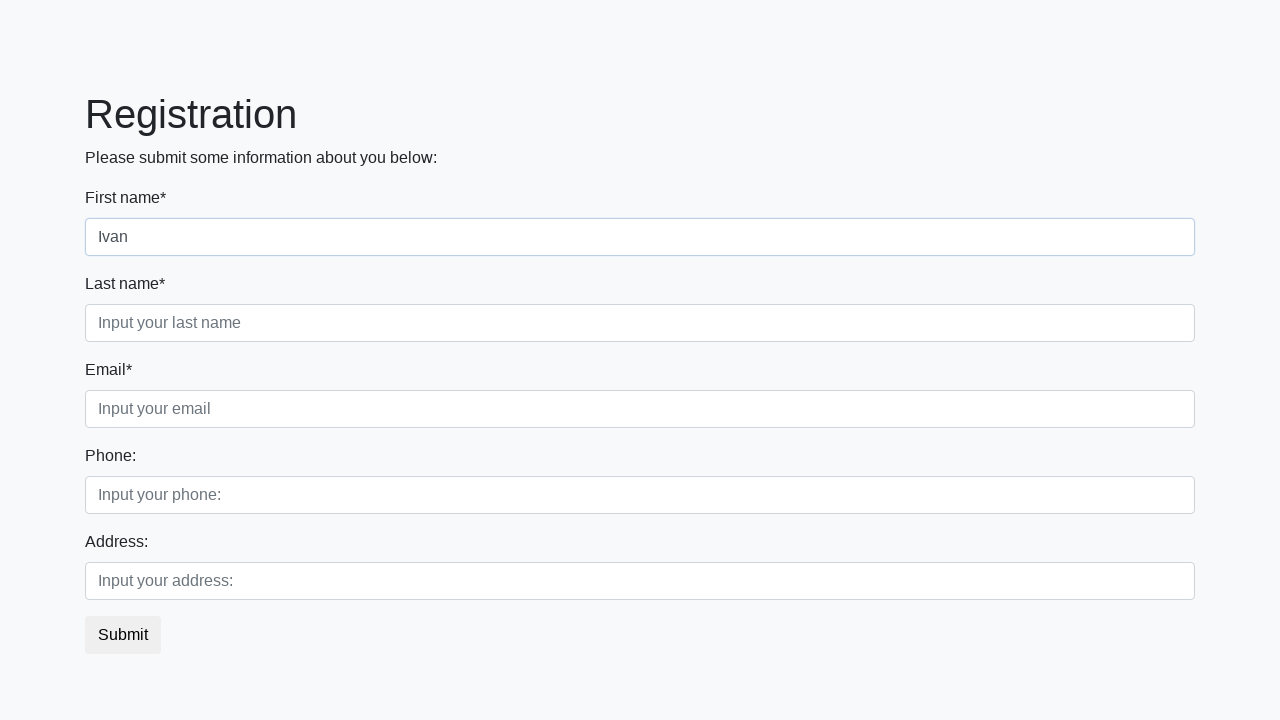

Filled last name field with 'Petrov' on .first_block .second
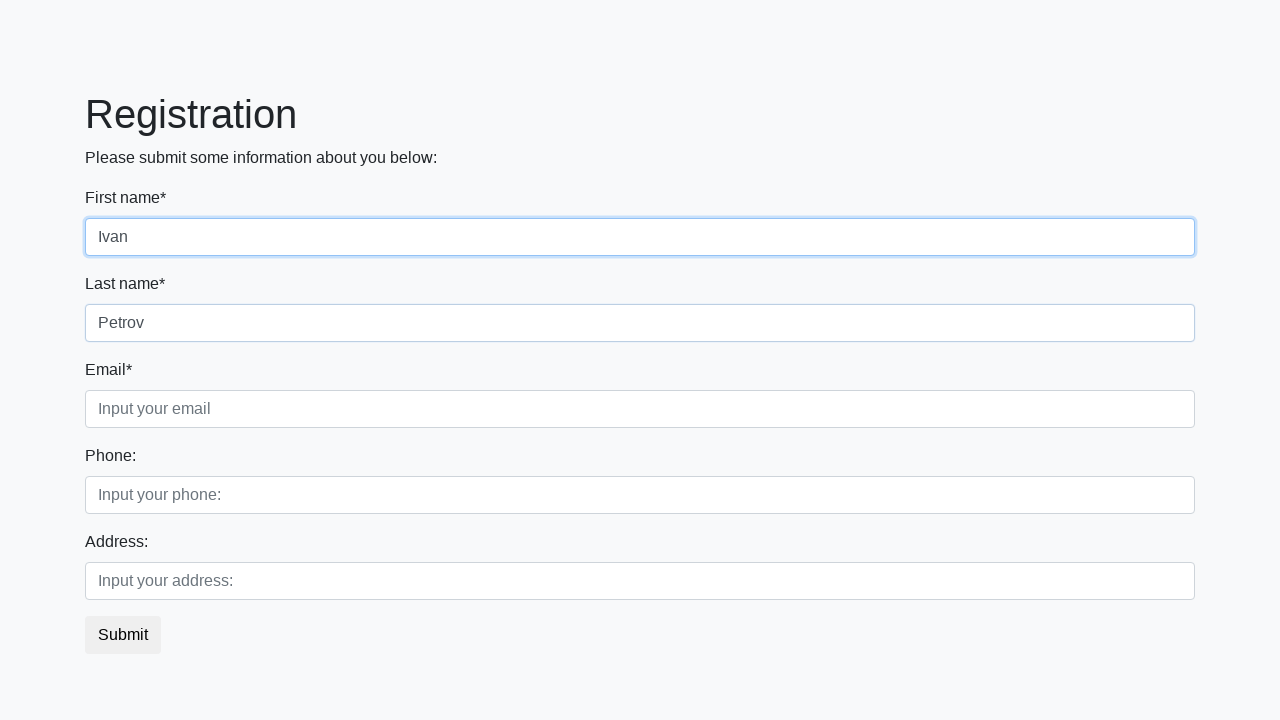

Filled email field with 'test123@example.com' on .first_block .third
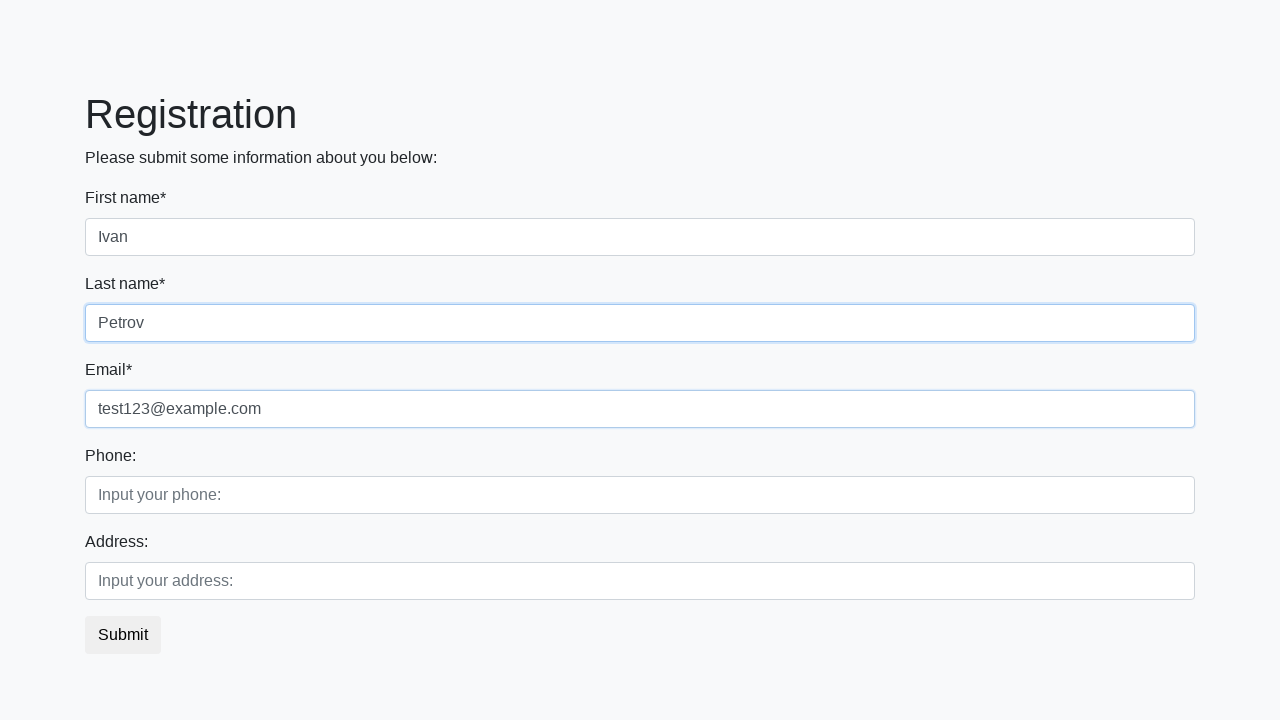

Clicked submit button at (123, 635) on button.btn
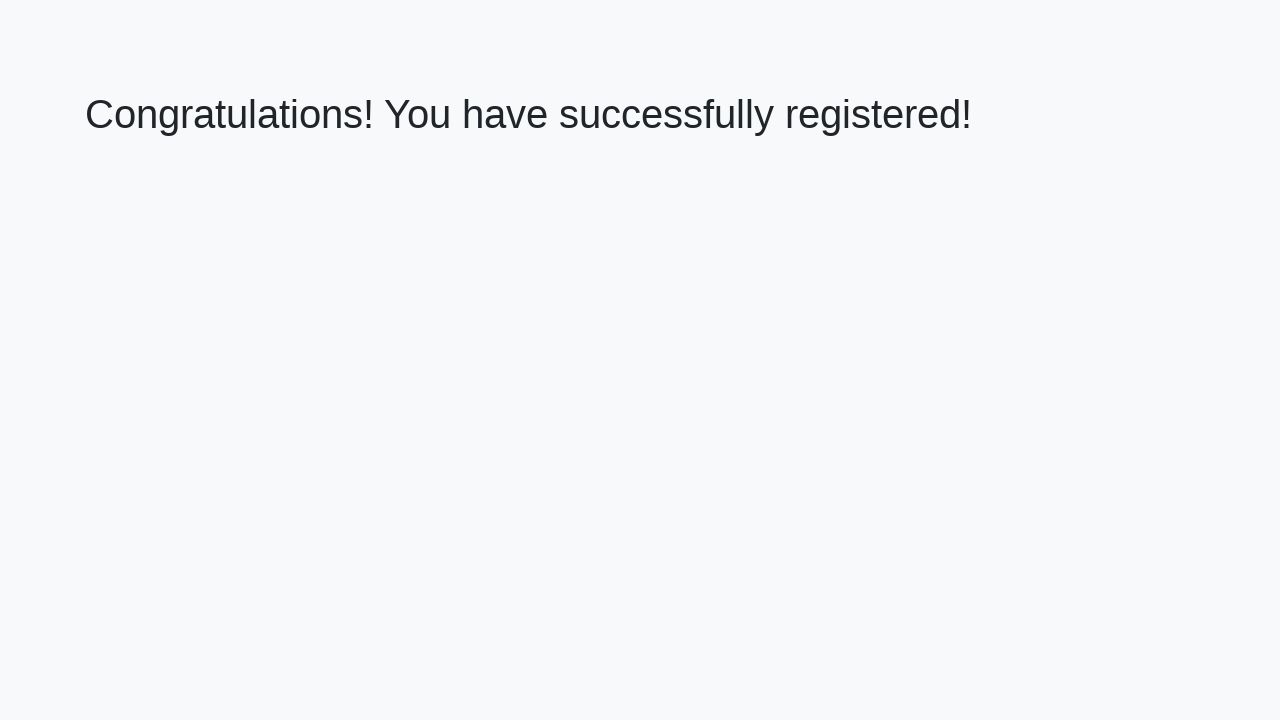

Success heading appeared after form submission
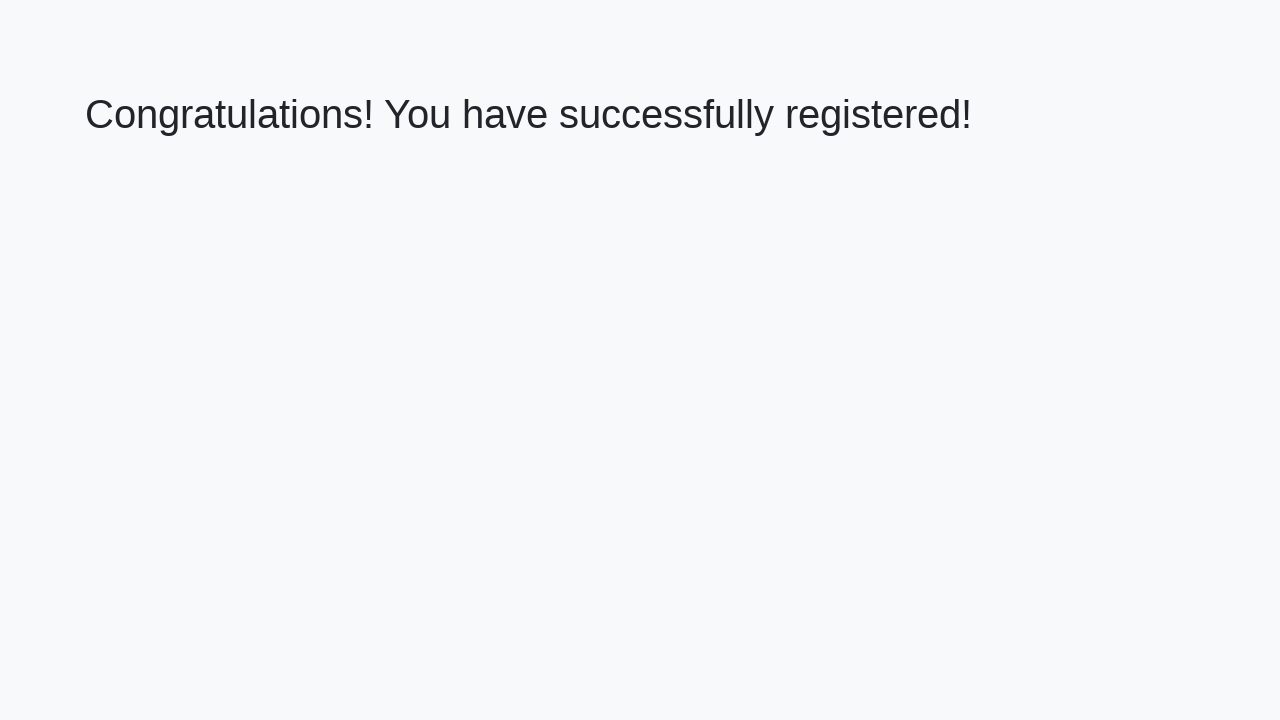

Verified success message: 'Congratulations! You have successfully registered!'
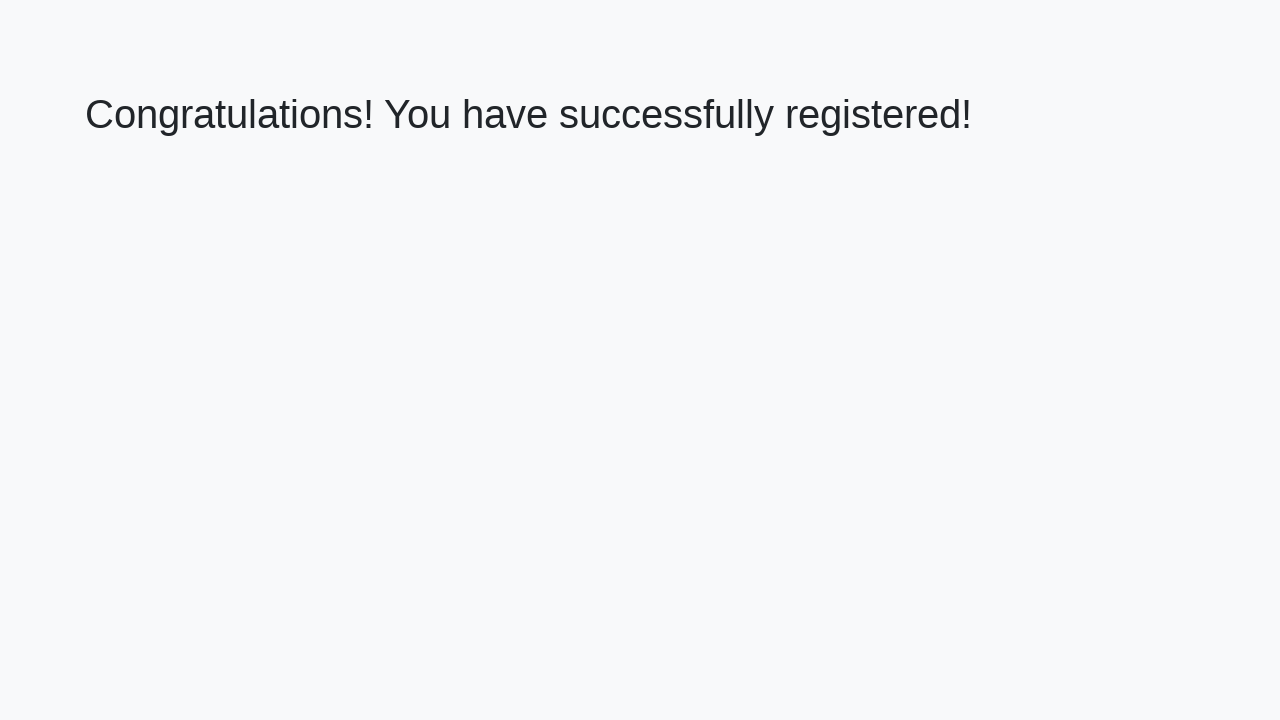

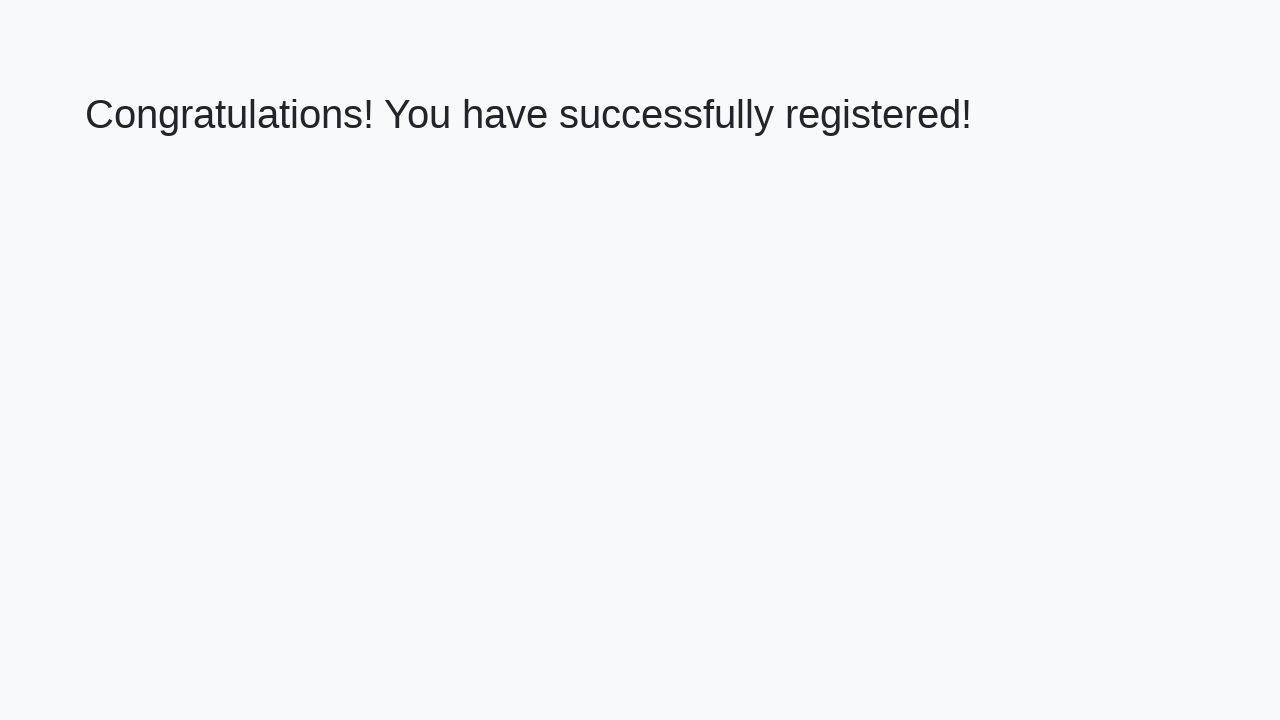